Tests completing a web form by filling in personal details, selecting options, and submitting the form

Starting URL: https://formy-project.herokuapp.com/

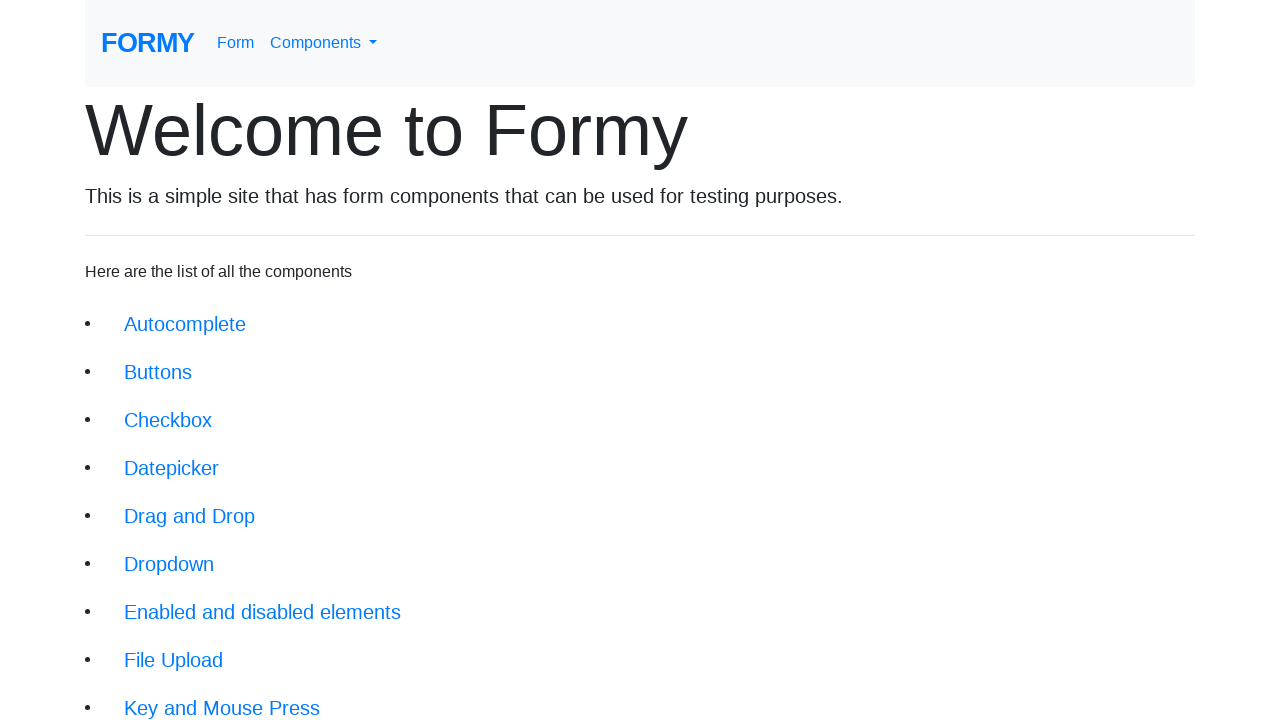

Clicked on 'Complete Web Form' link at (216, 696) on xpath=//div[@class='jumbotron-fluid']//a[text()='Complete Web Form']
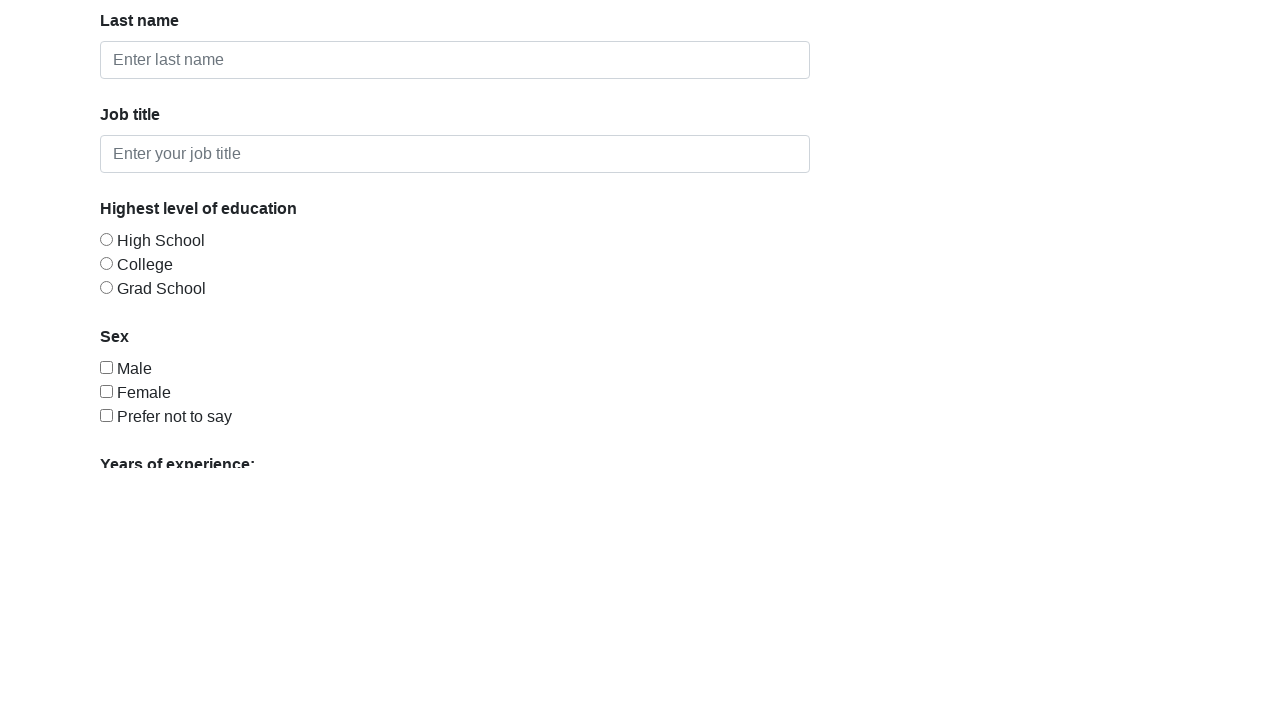

Filled in first name field with 'Vera' on #first-name
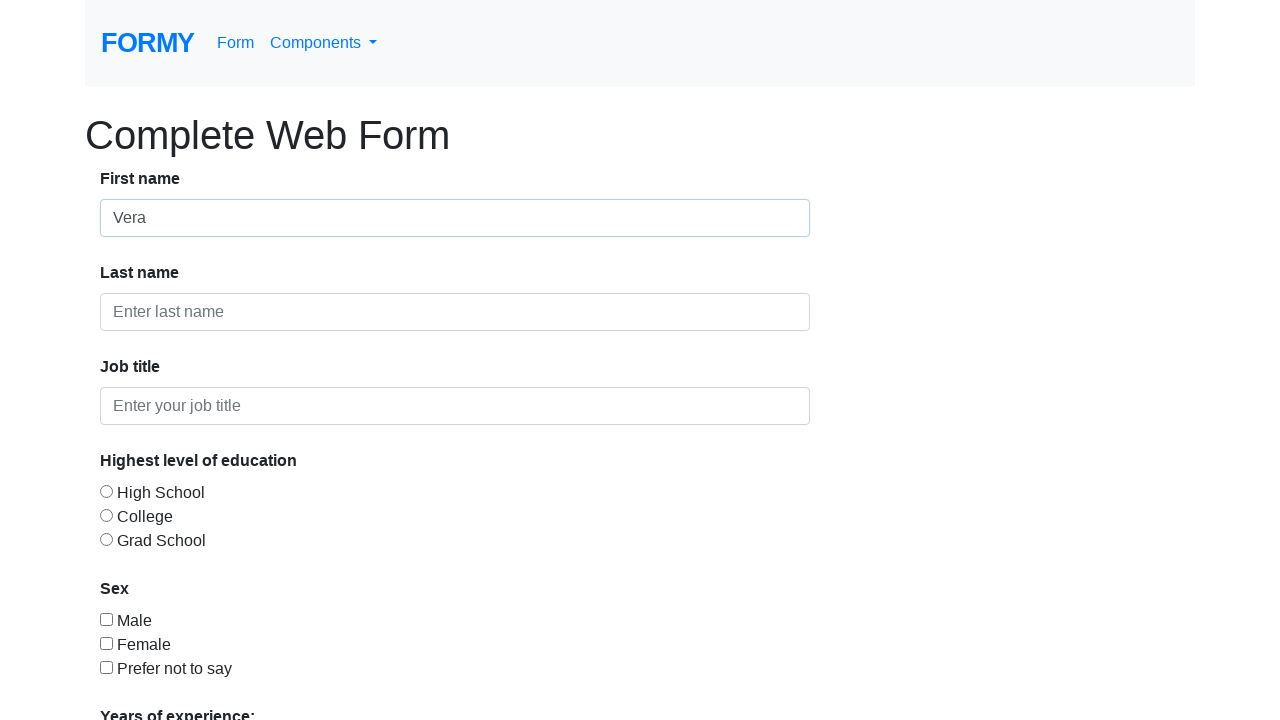

Filled in last name field with 'Dmitrenko' on #last-name
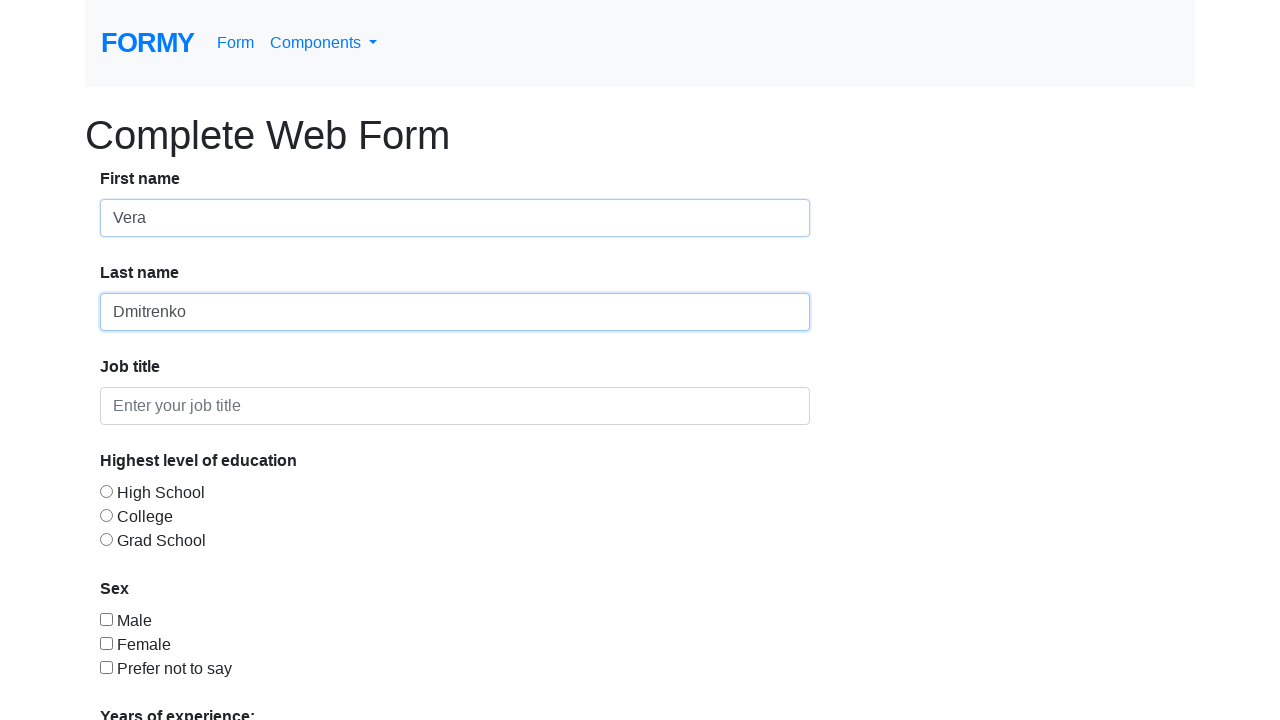

Filled in job title field with 'Software Tester' on #job-title
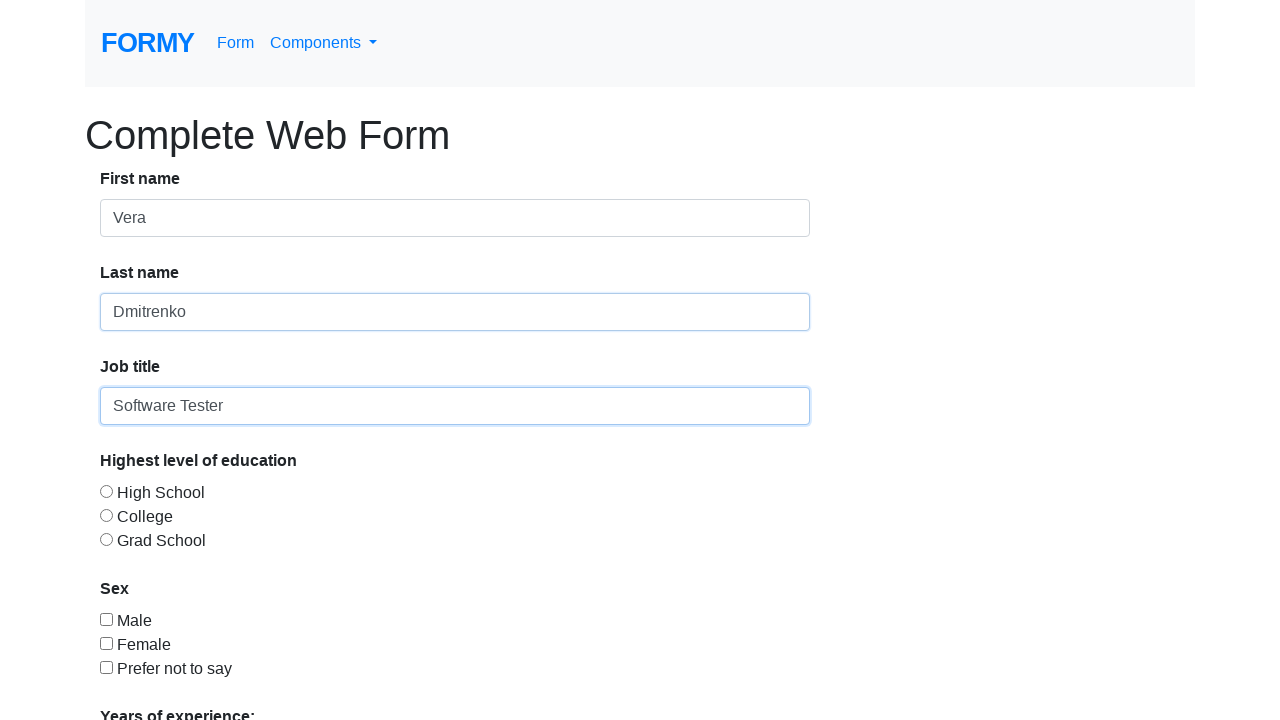

Selected radio button option 1 at (106, 491) on #radio-button-1
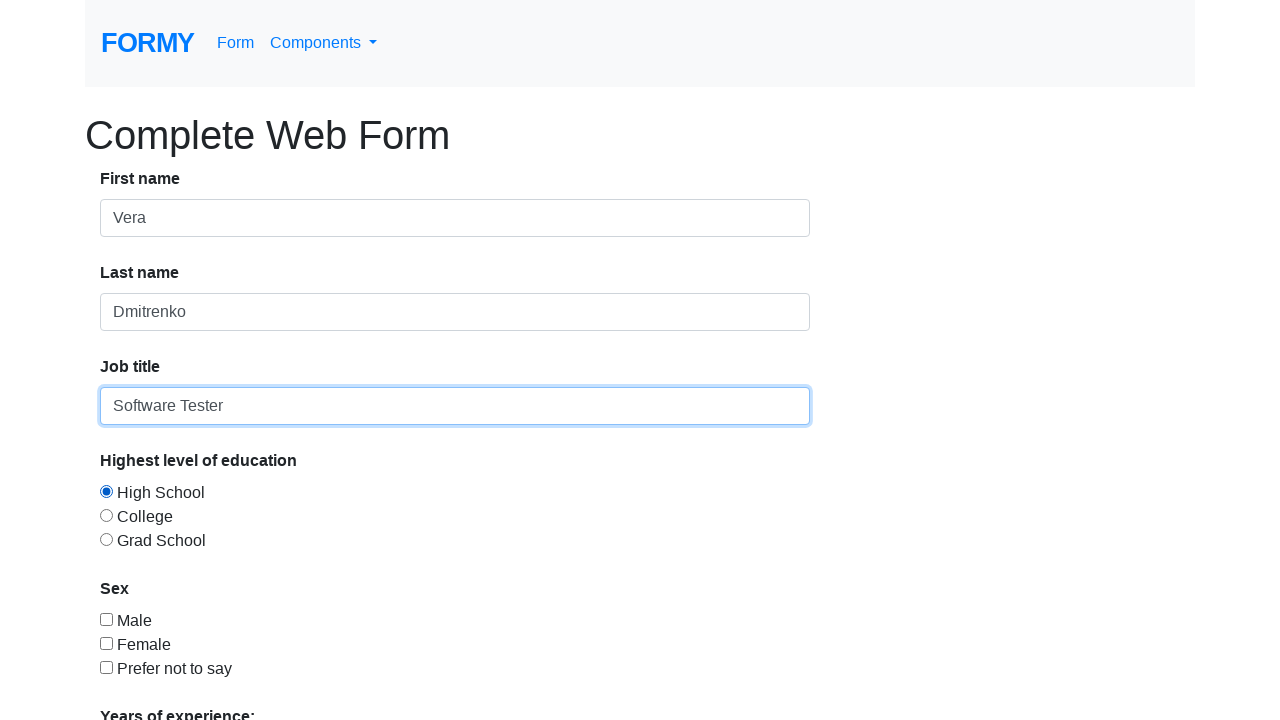

Selected checkbox option 2 at (106, 643) on #checkbox-2
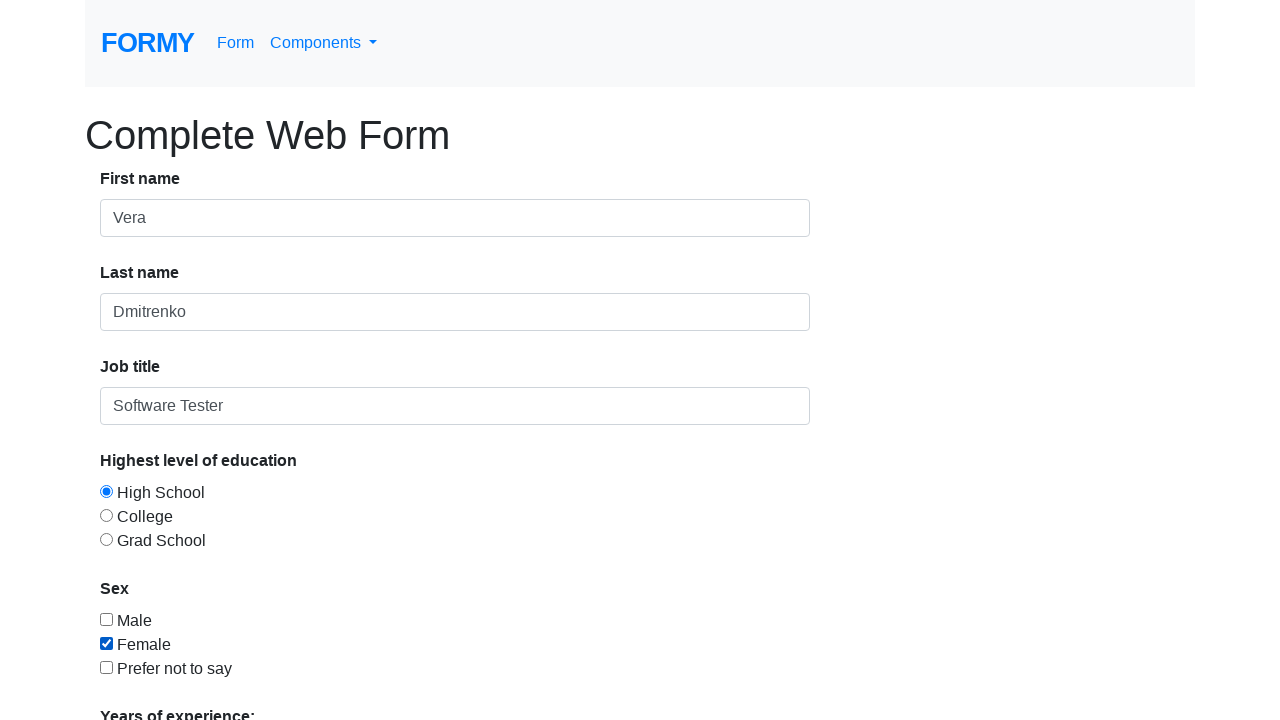

Selected '0-1' from dropdown menu on #select-menu
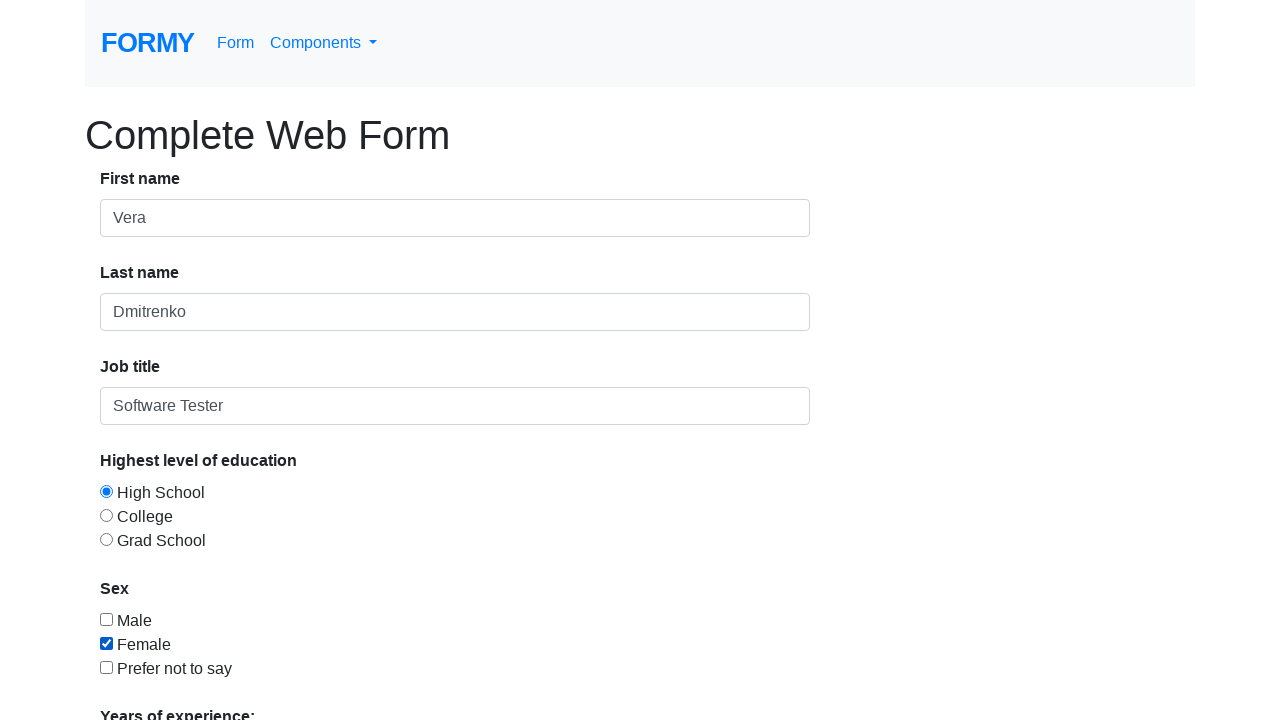

Filled in datepicker with '2024-03-15' on #datepicker
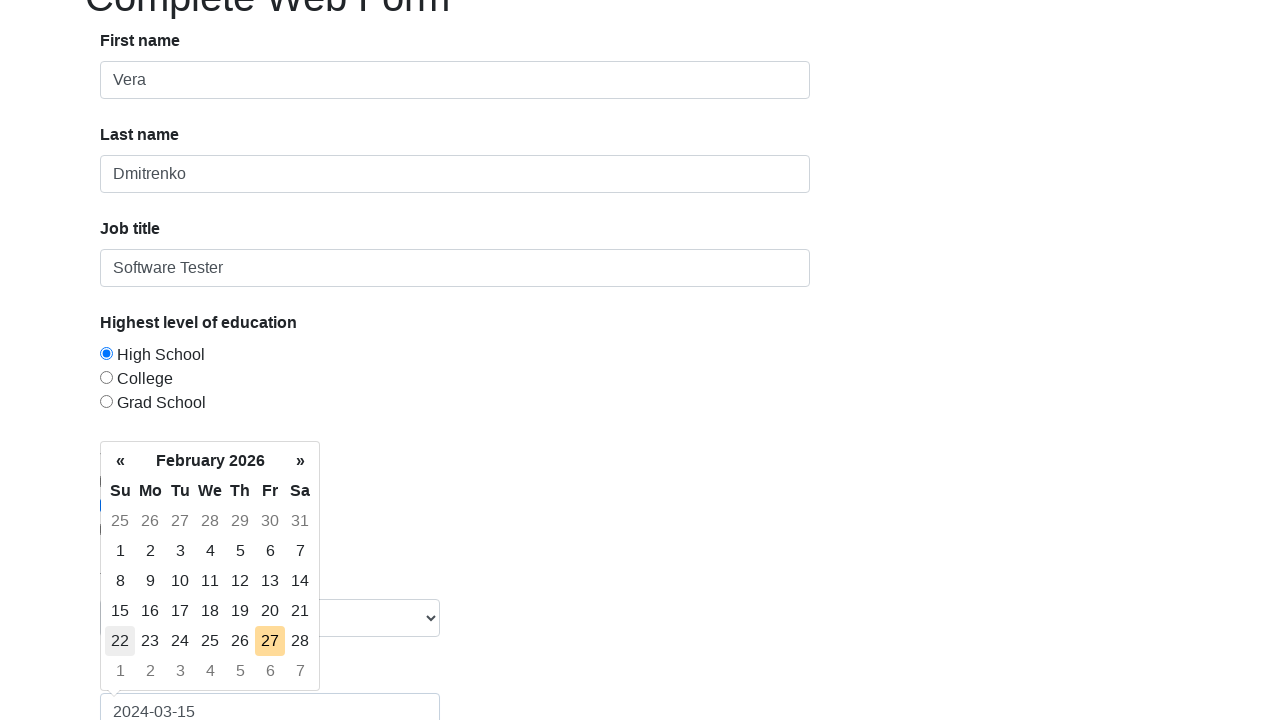

Pressed Enter to confirm date on #datepicker
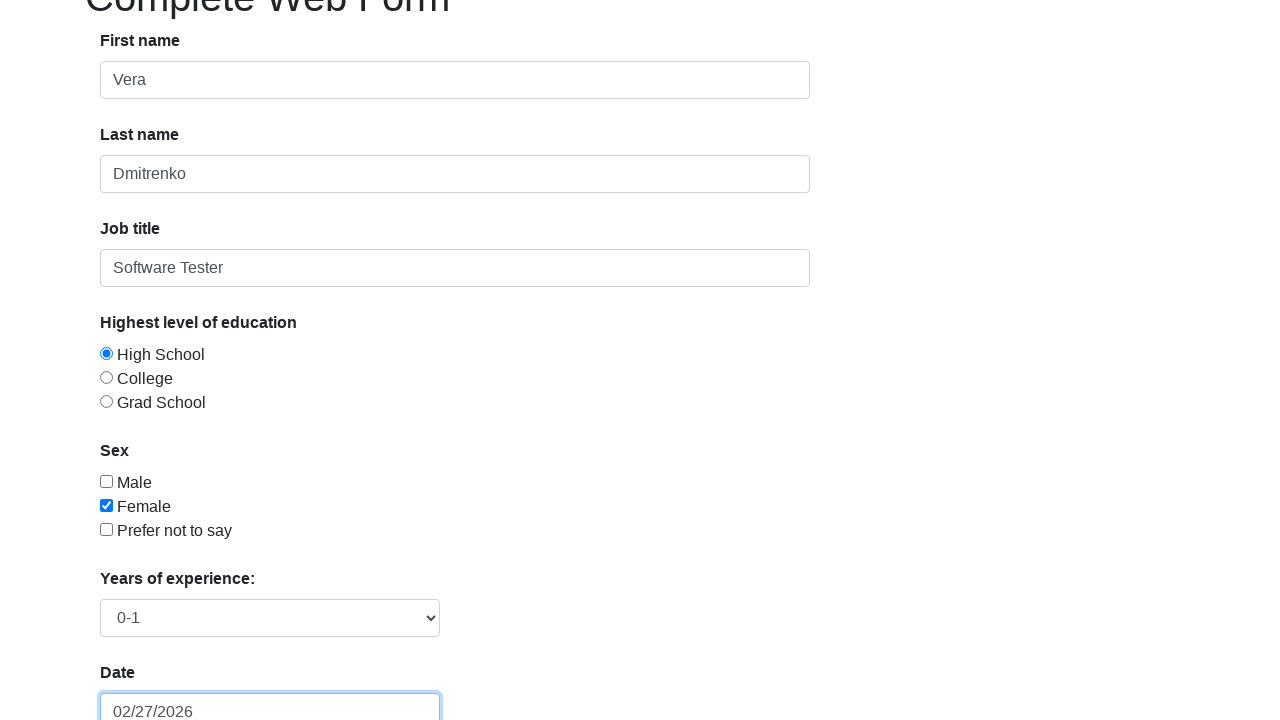

Clicked submit button to submit form at (148, 680) on .btn.btn-lg.btn-primary
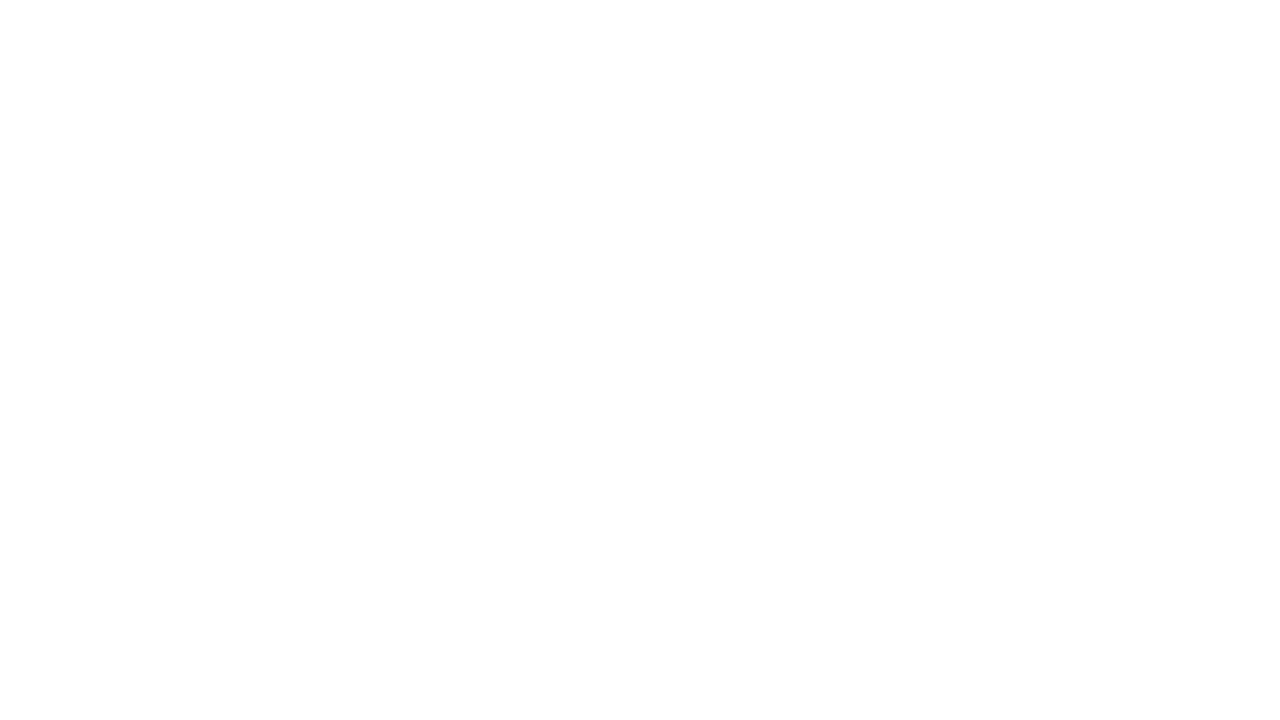

Form submission confirmation page loaded (h1 element visible)
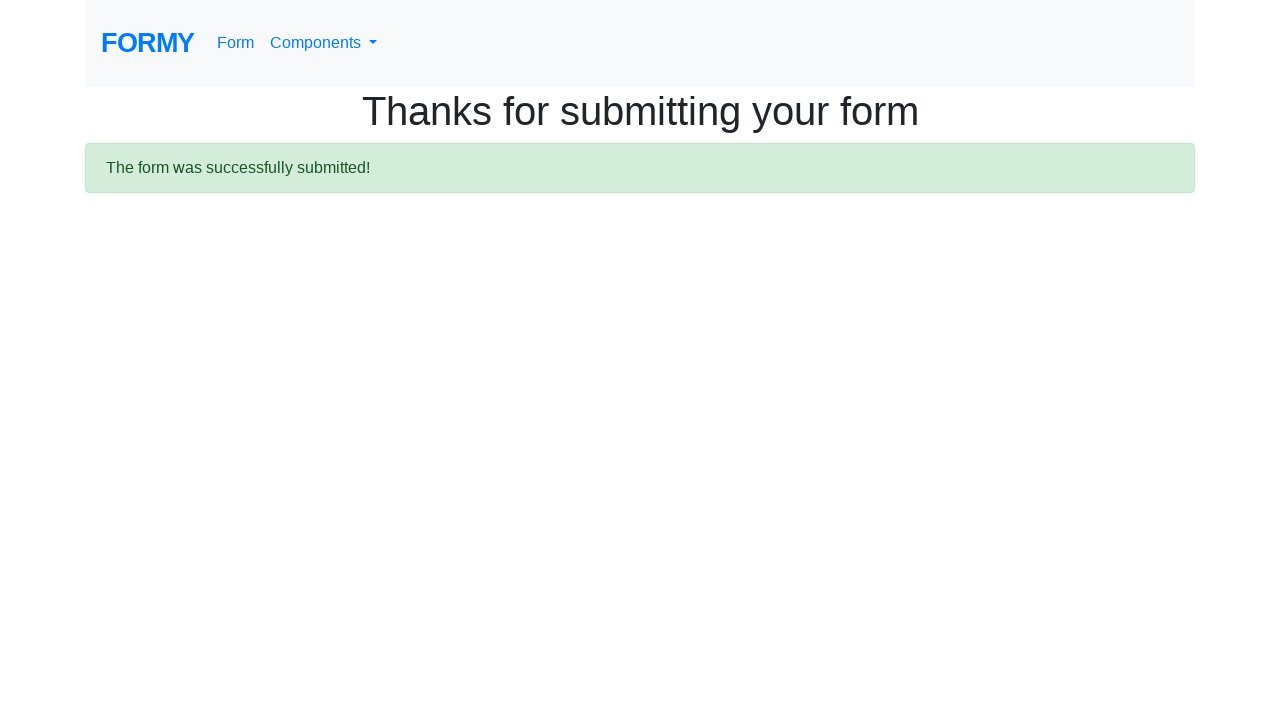

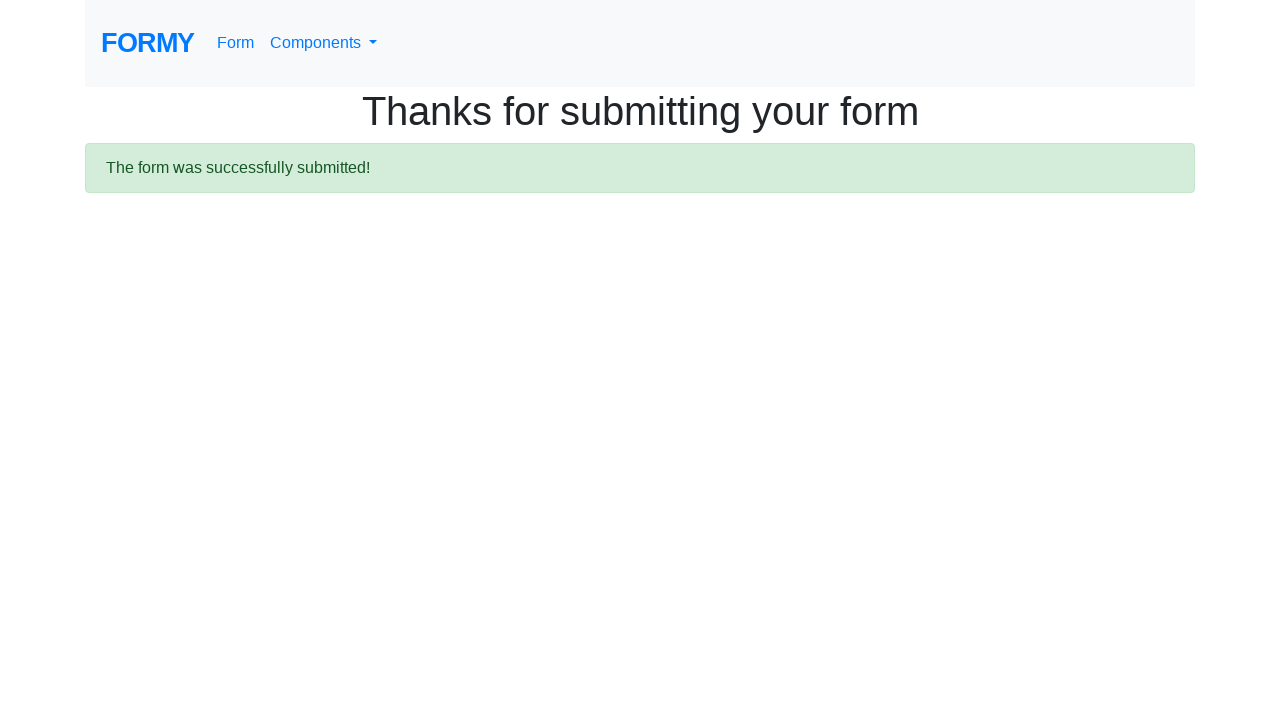